Tests web element methods by filling a text field, retrieving attributes and CSS properties, then clearing the field

Starting URL: https://sahitest.com/demo/linkTest.htm

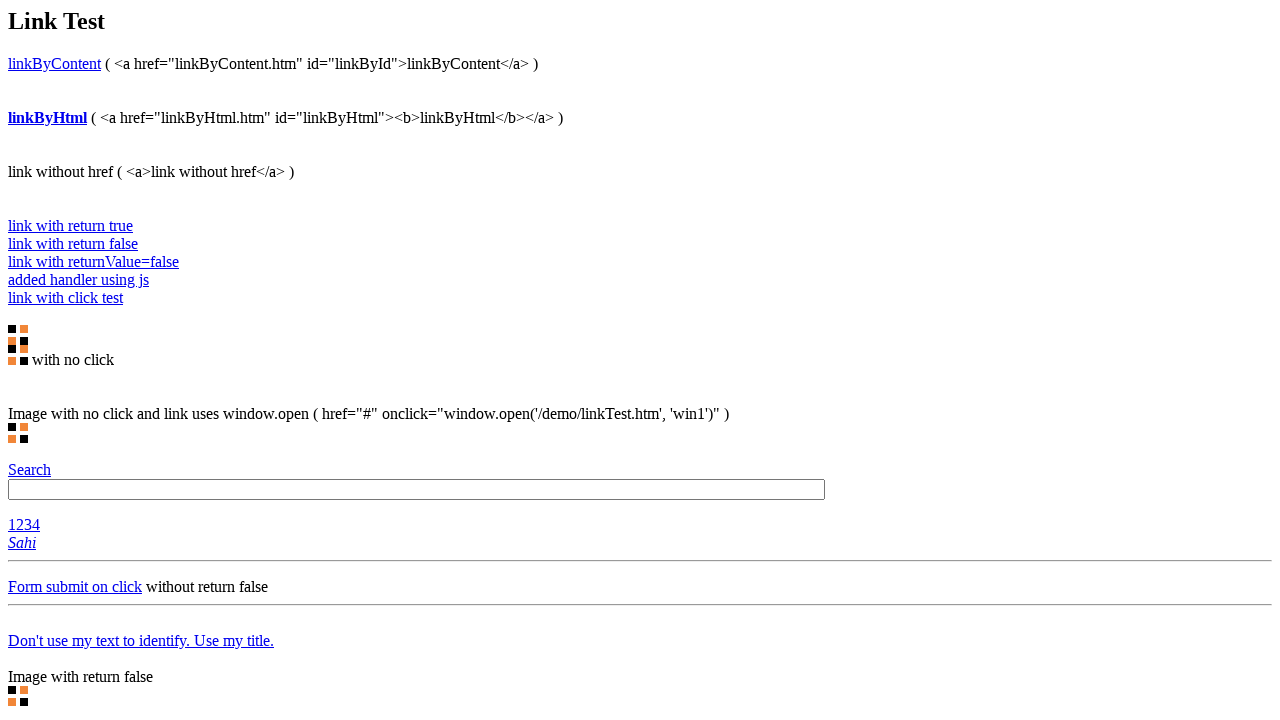

Filled text field #t1 with 'hello word!' on #t1
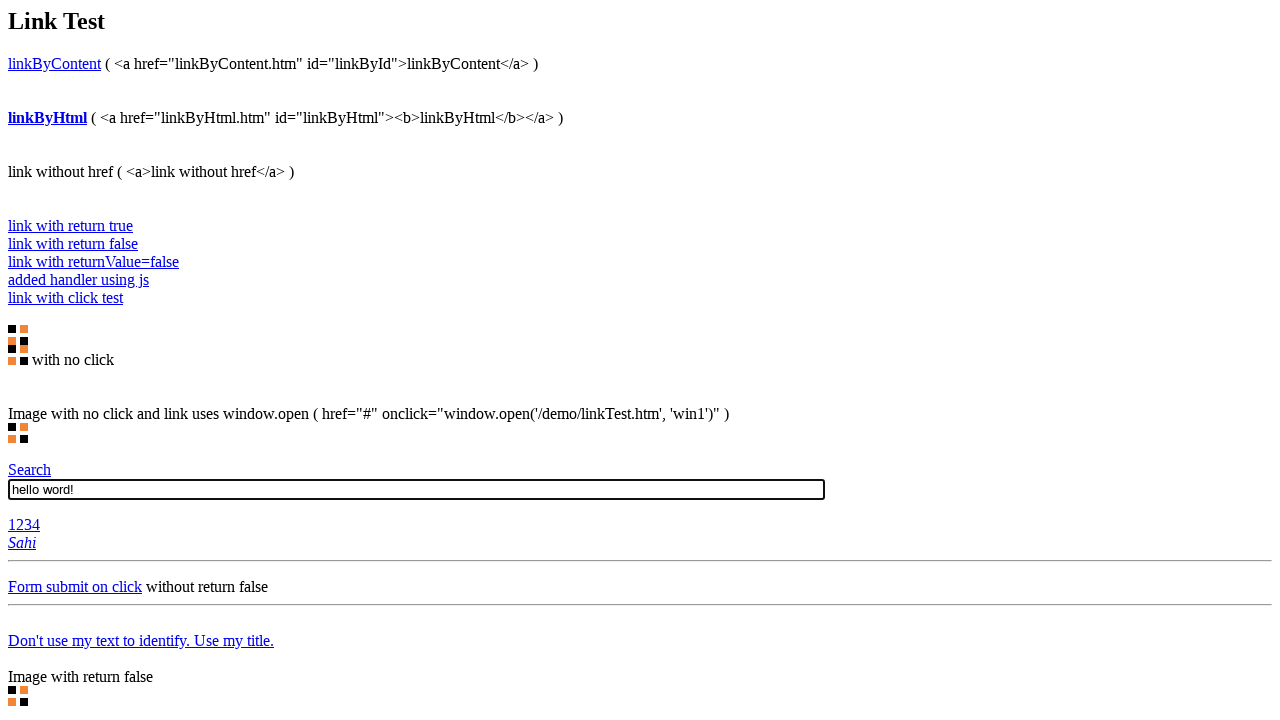

Waited 2000ms to view the filled text
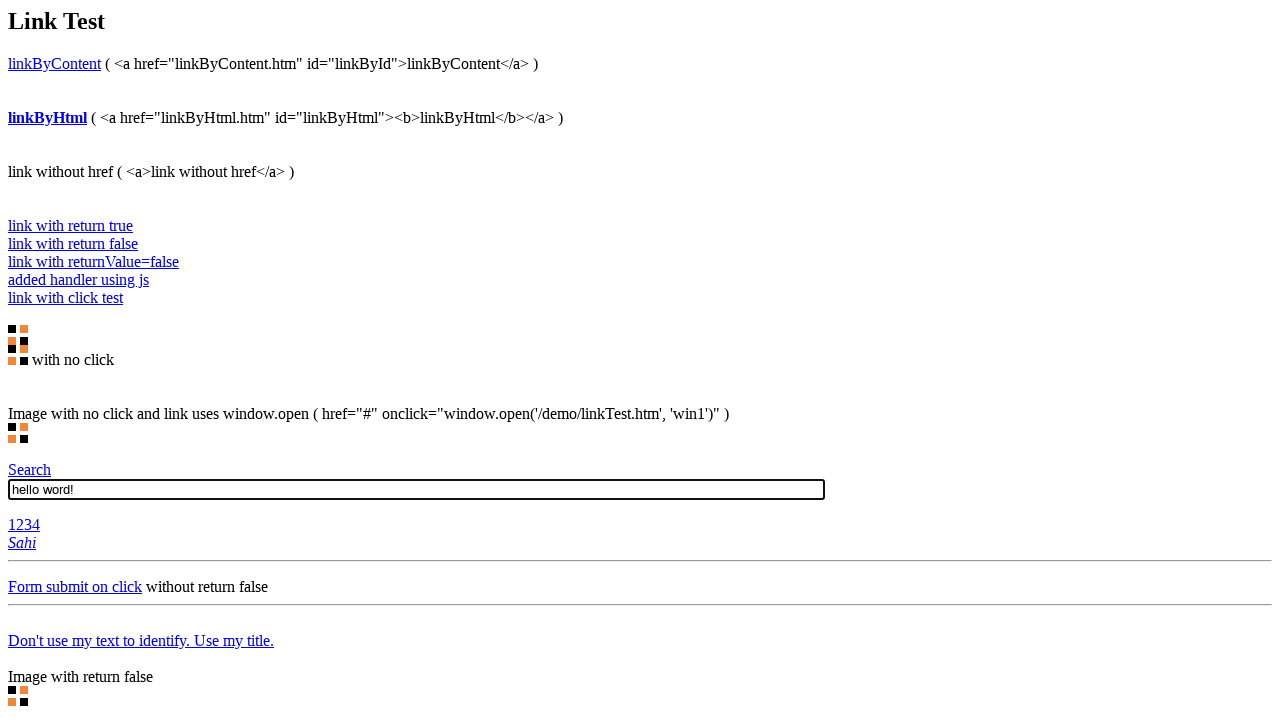

Cleared text field #t1 on #t1
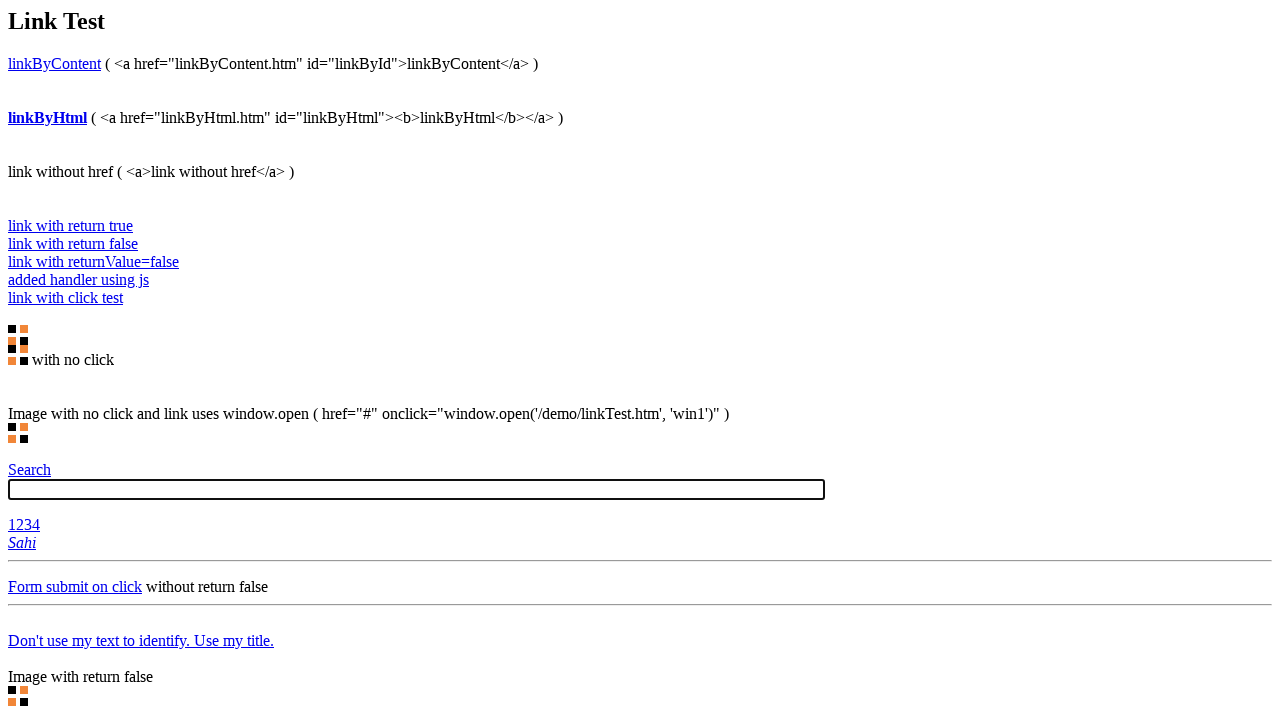

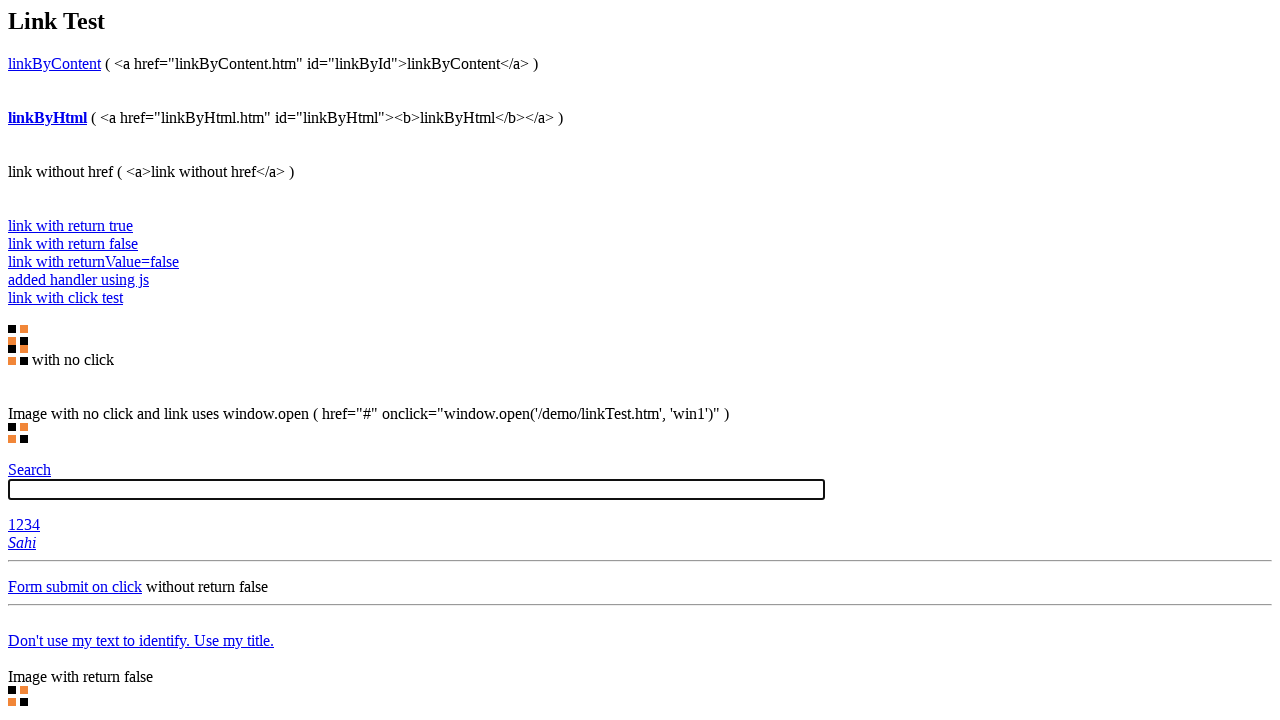